Tests slider interaction on the jQuery UI demo page by switching to the demo iframe and performing drag actions on the slider handle to move it back and forth.

Starting URL: https://jqueryui.com/slider/

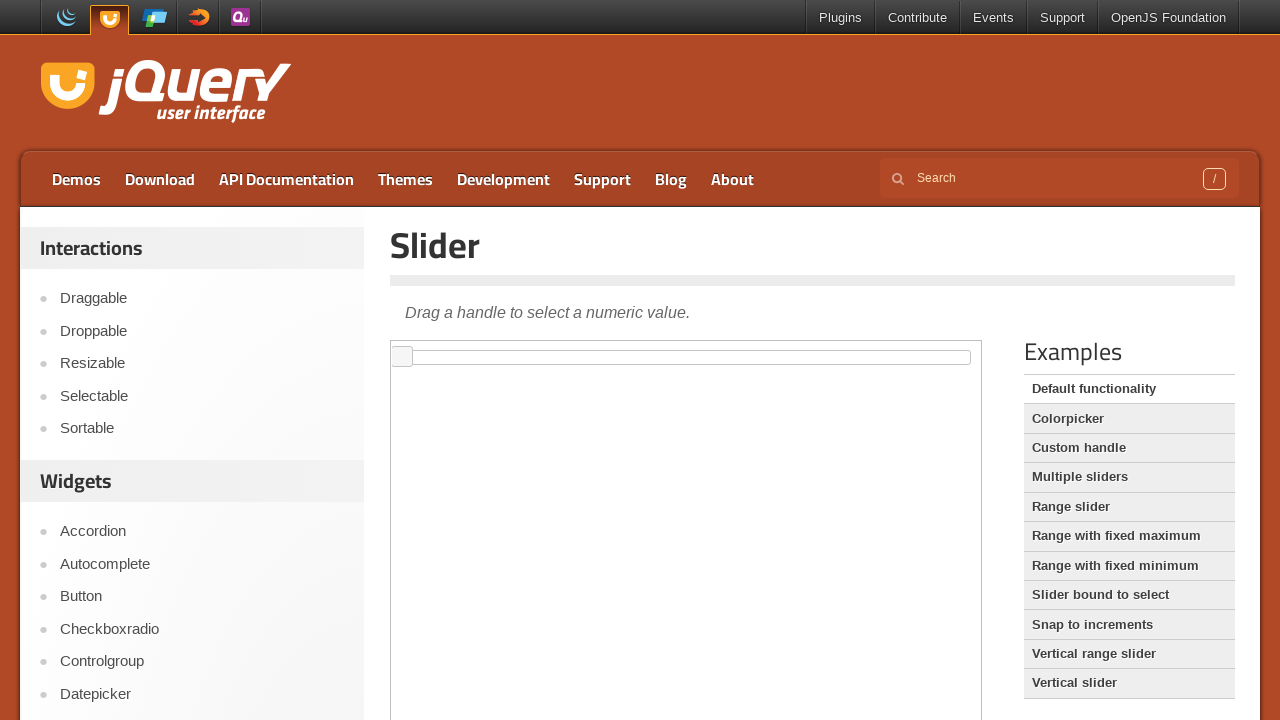

Located demo iframe
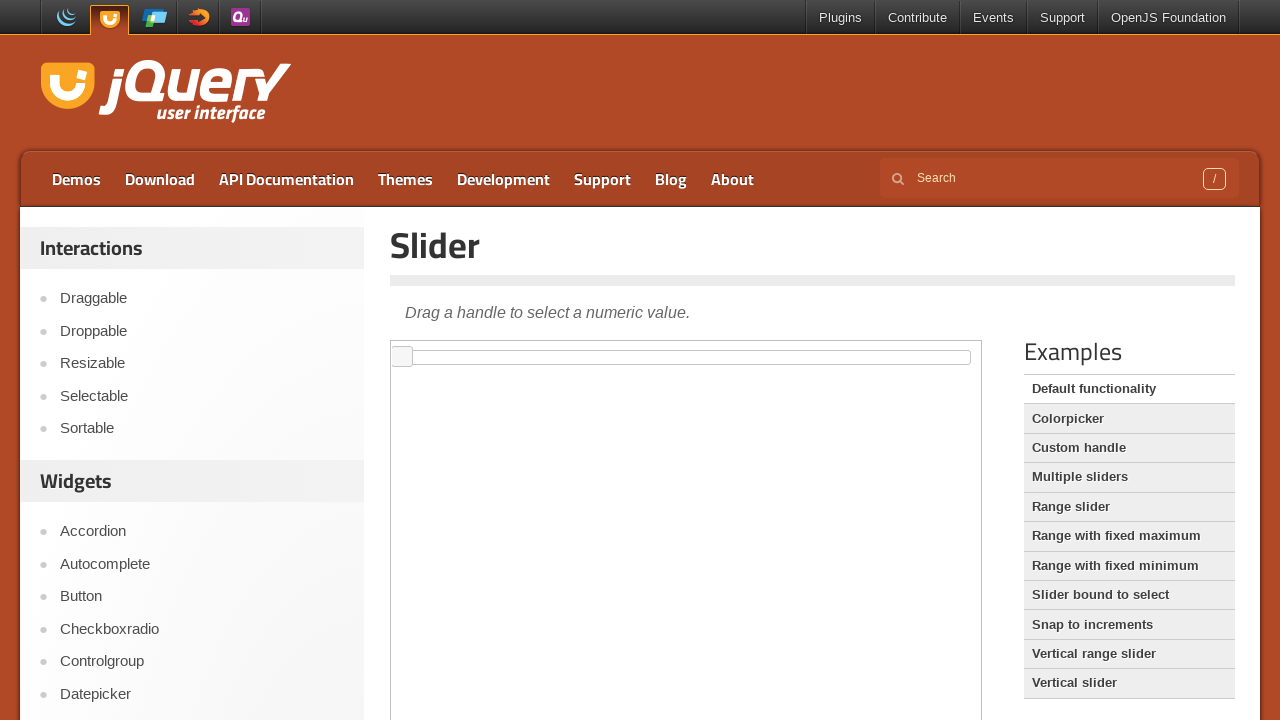

Slider handle is visible and ready
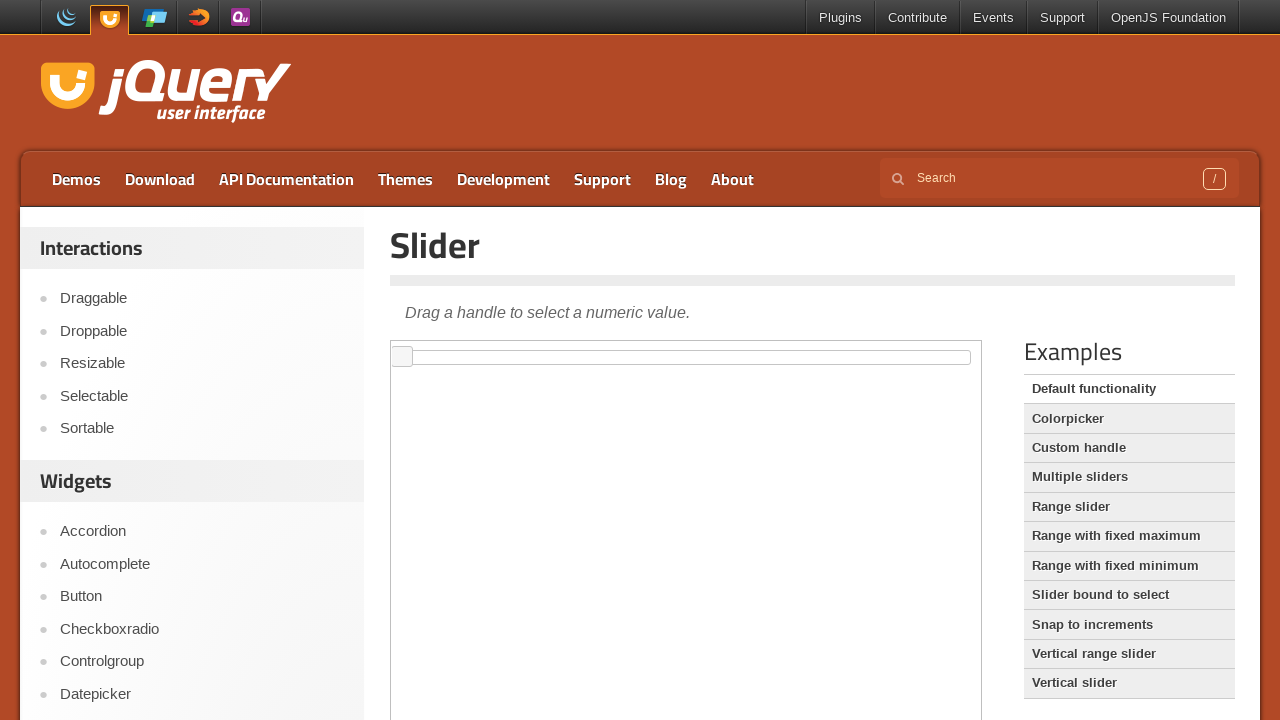

Located slider track element
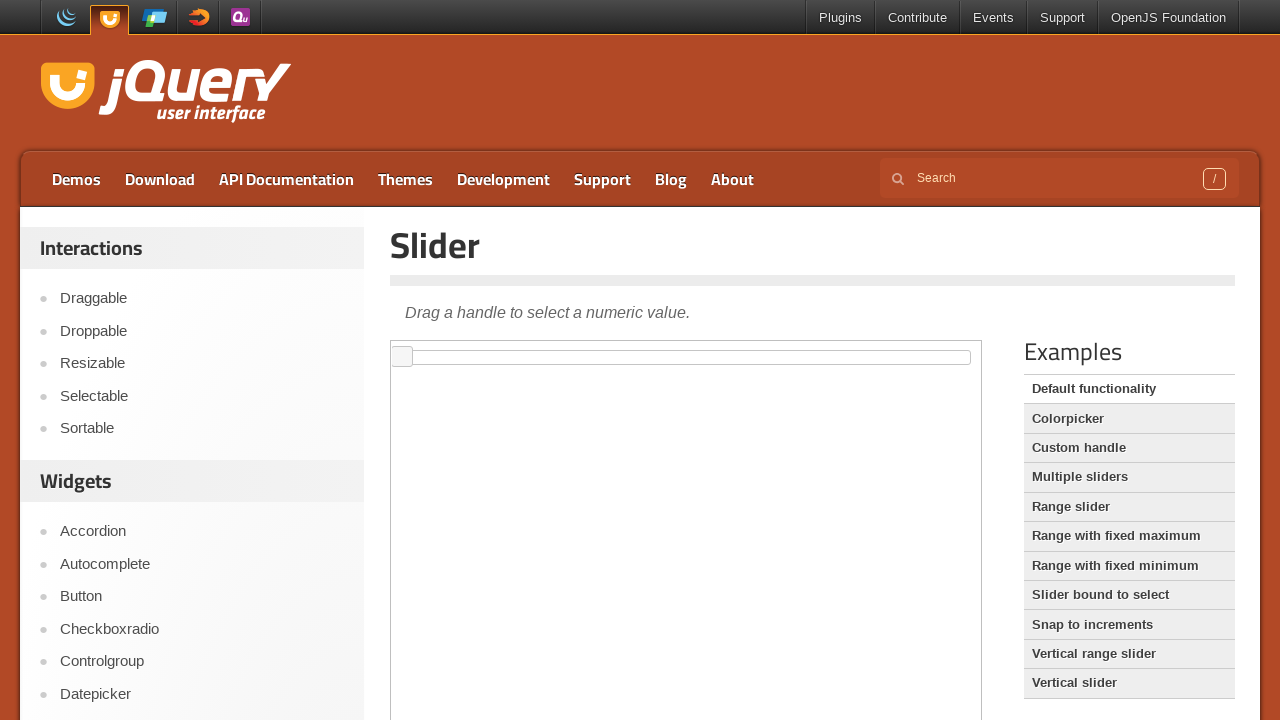

Retrieved slider and handle bounding box dimensions
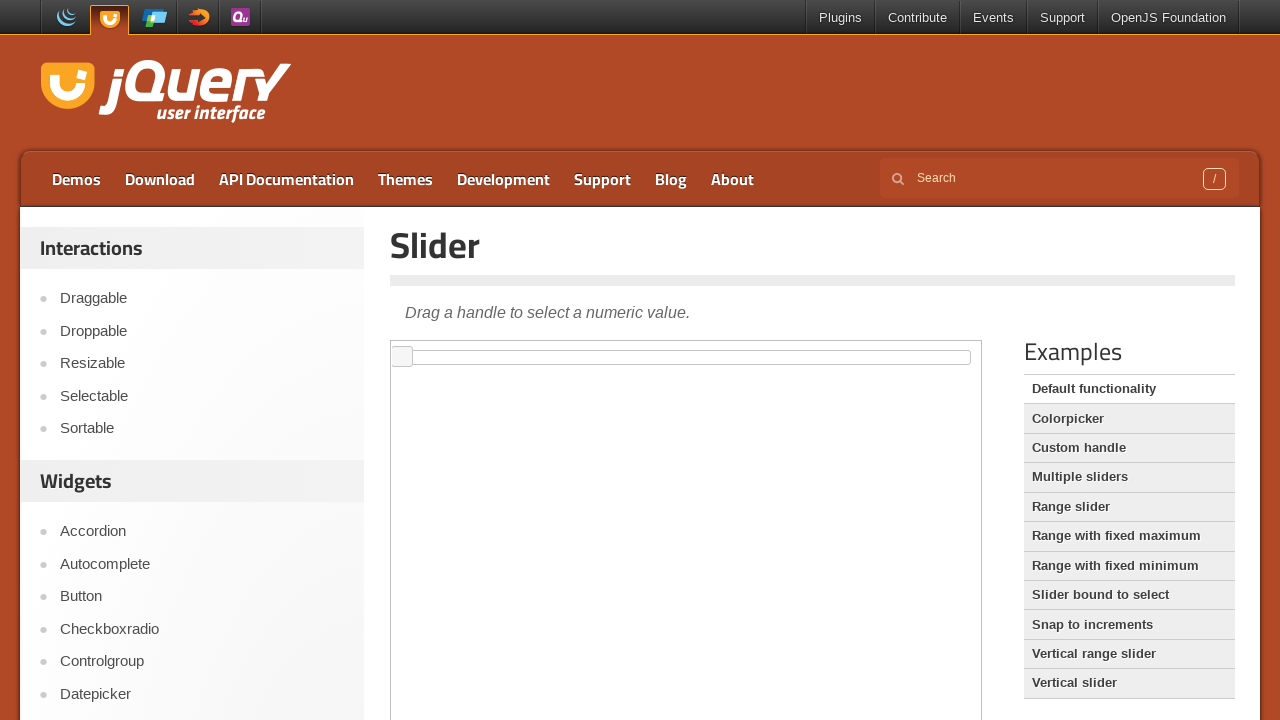

Waited 500ms before dragging slider right (iteration 1/2)
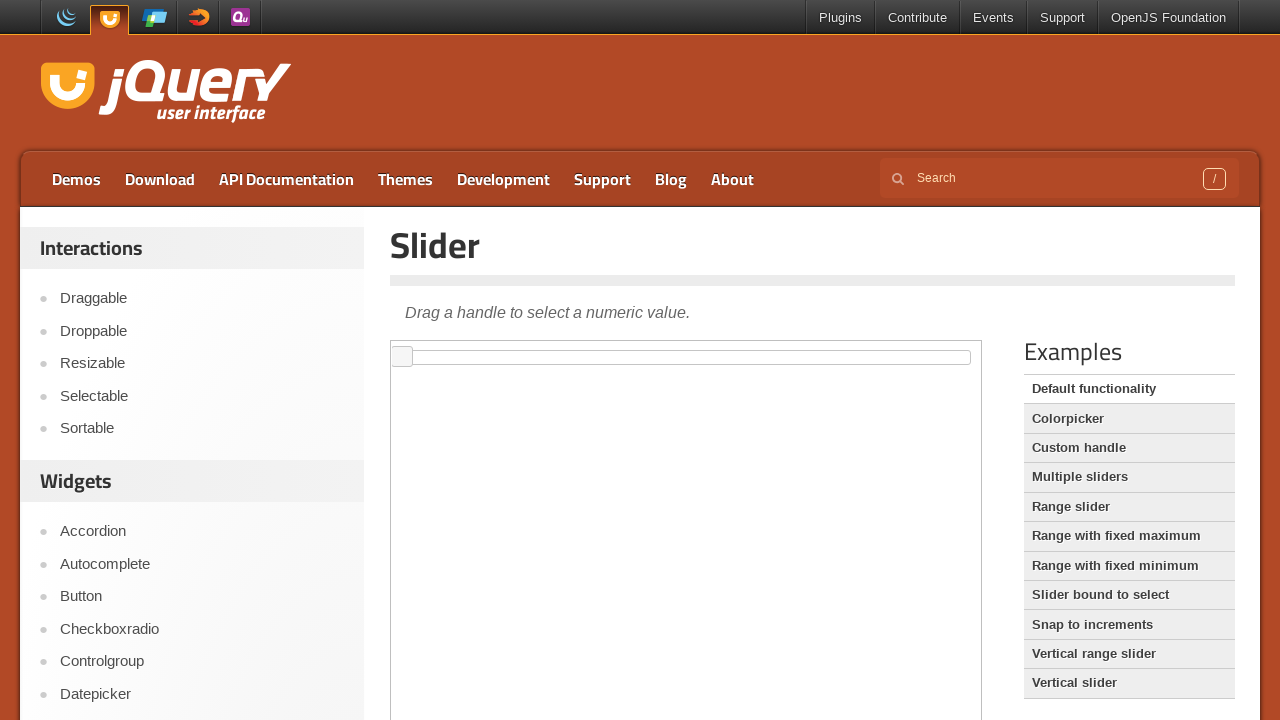

Moved mouse to slider handle center (iteration 1/2) at (402, 357)
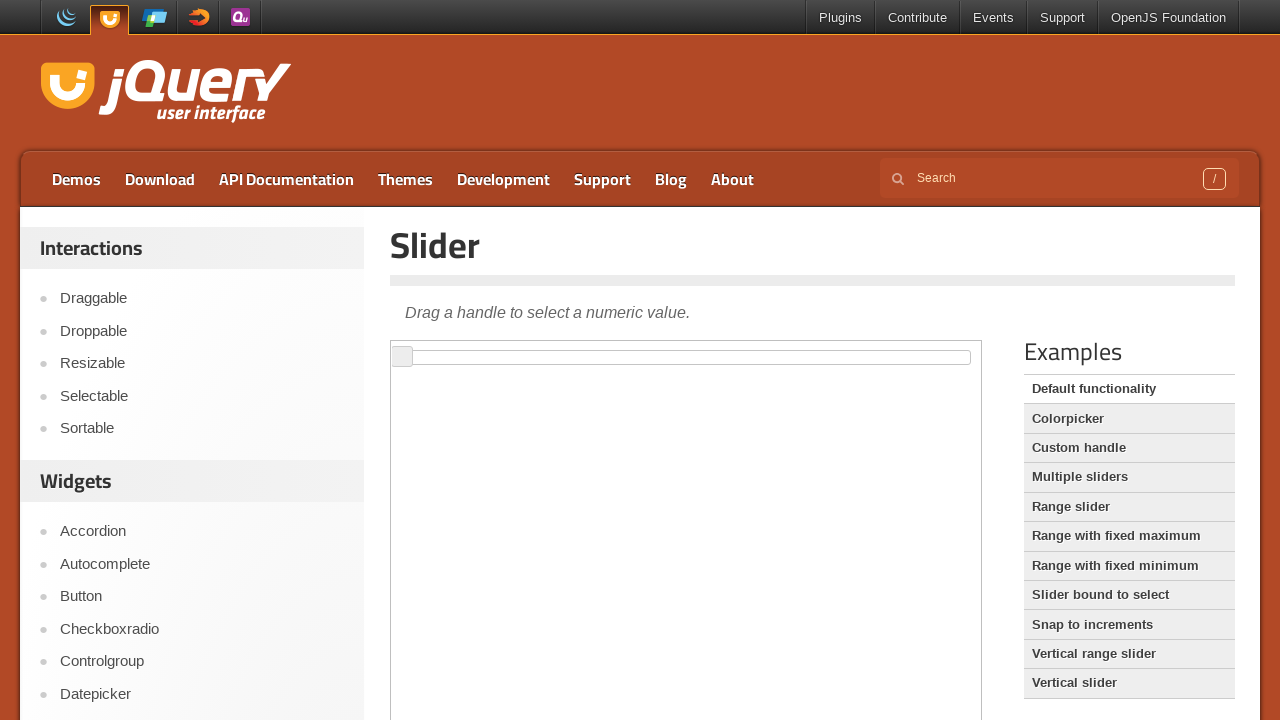

Pressed mouse button down on slider handle (iteration 1/2) at (402, 357)
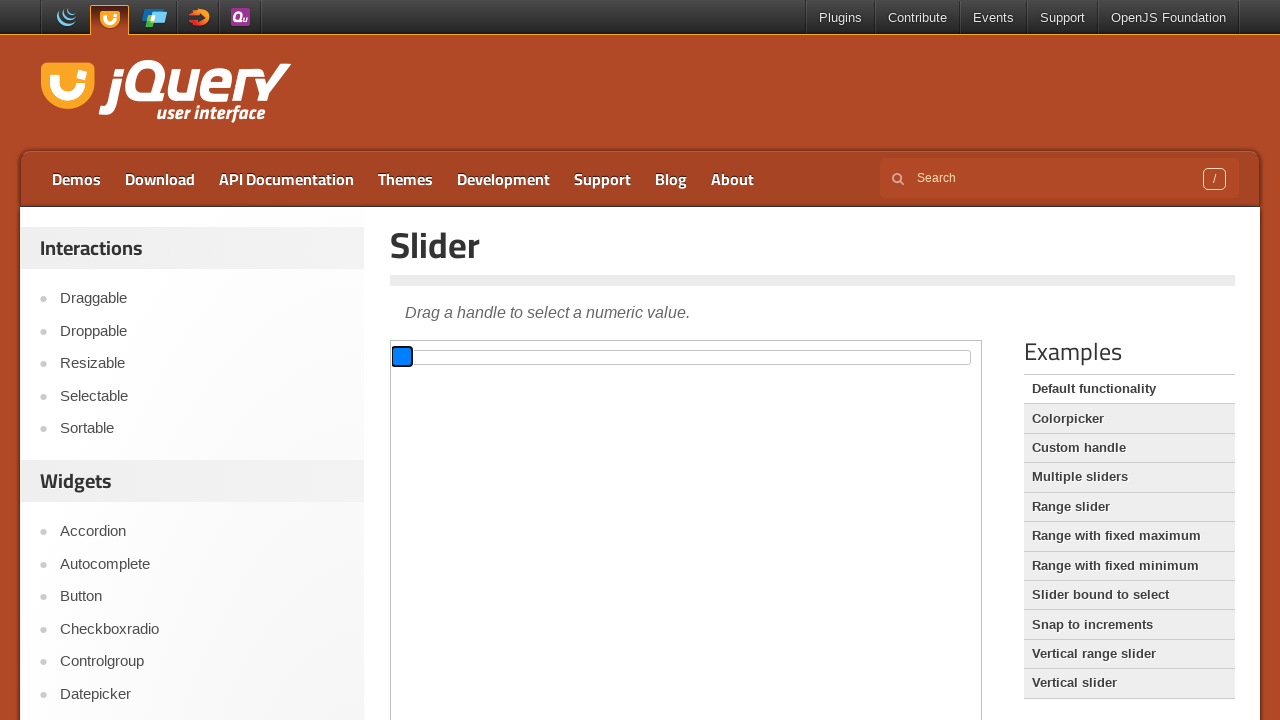

Dragged slider handle to the right (iteration 1/2) at (592, 357)
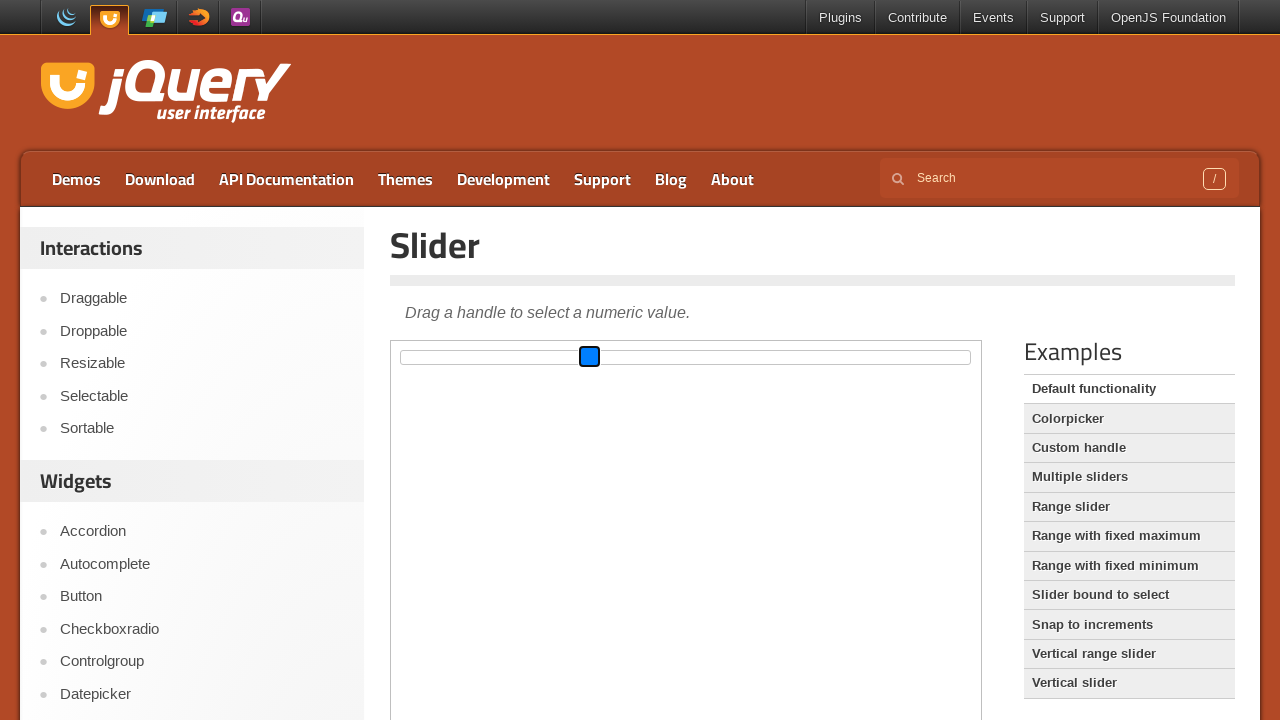

Released mouse button, slider moved right (iteration 1/2) at (592, 357)
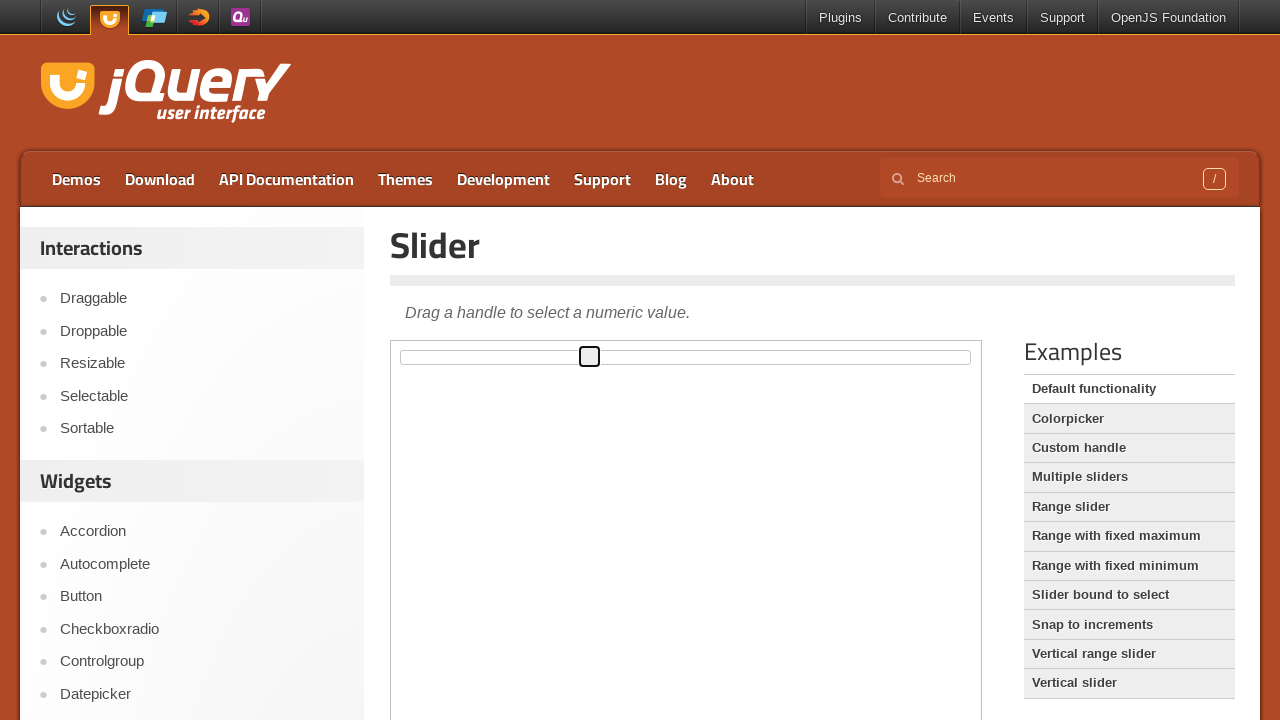

Waited 500ms before dragging slider right (iteration 2/2)
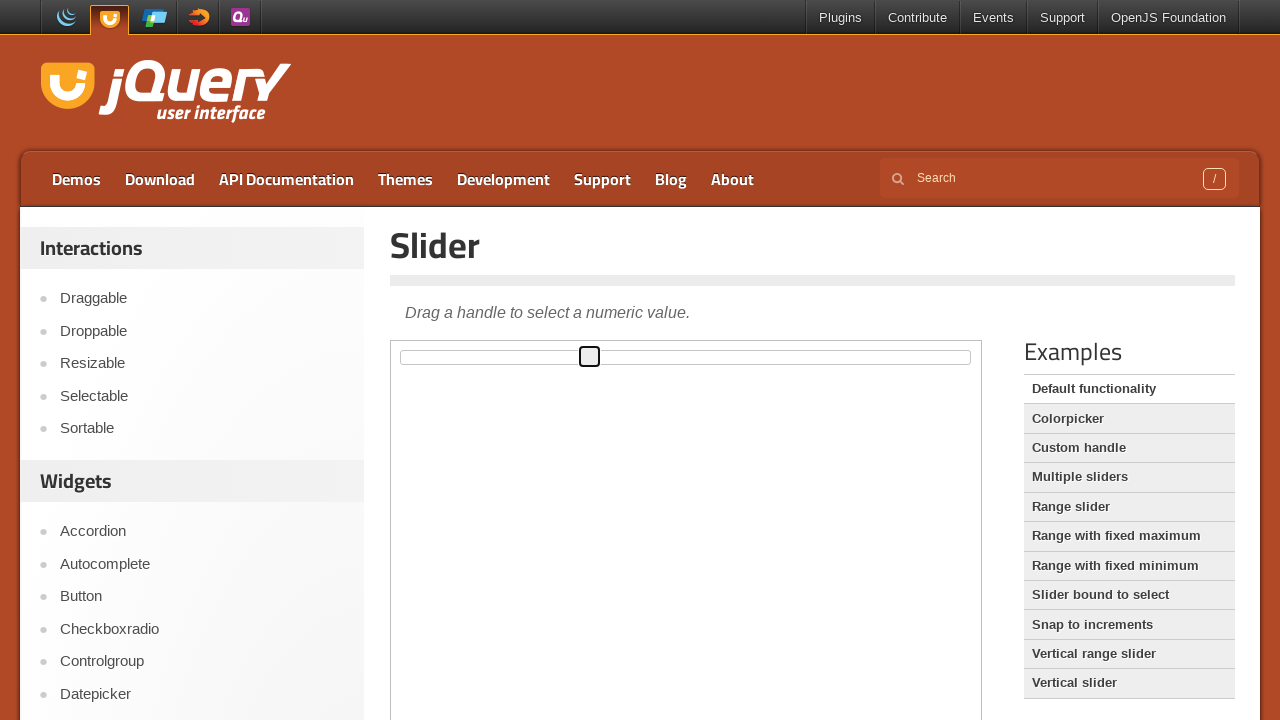

Moved mouse to slider handle center (iteration 2/2) at (590, 357)
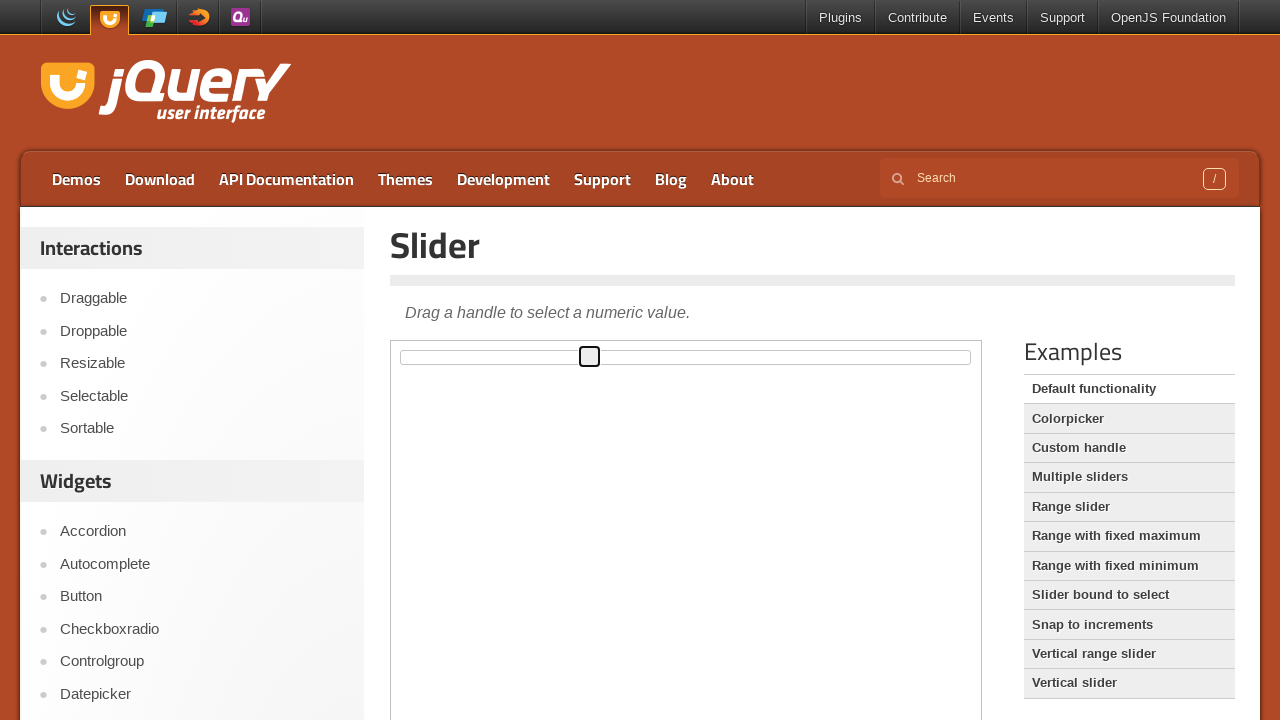

Pressed mouse button down on slider handle (iteration 2/2) at (590, 357)
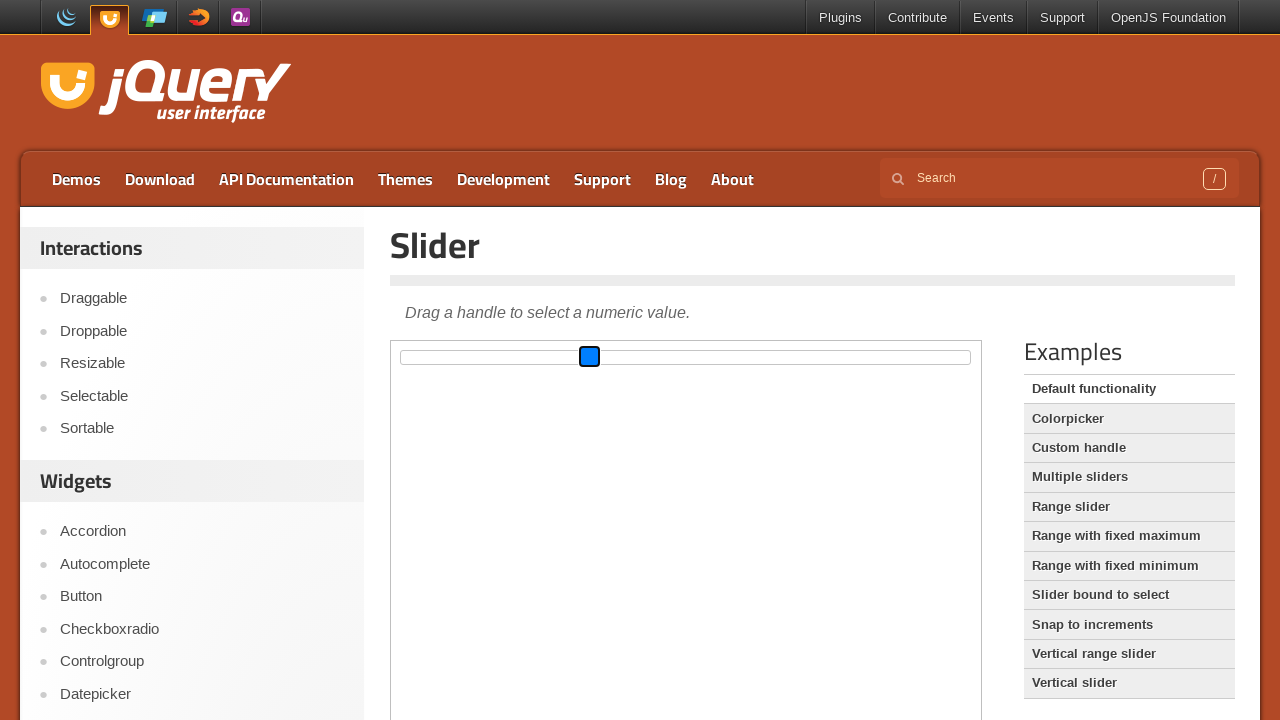

Dragged slider handle to the right (iteration 2/2) at (780, 357)
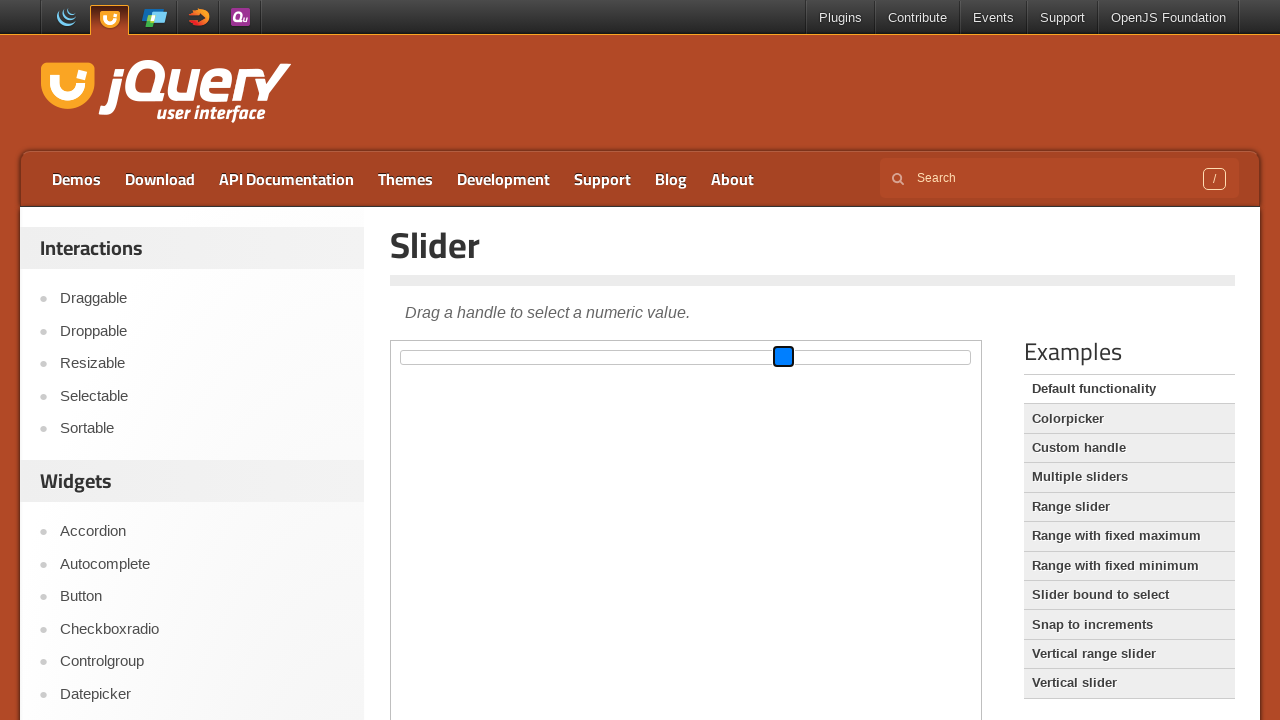

Released mouse button, slider moved right (iteration 2/2) at (780, 357)
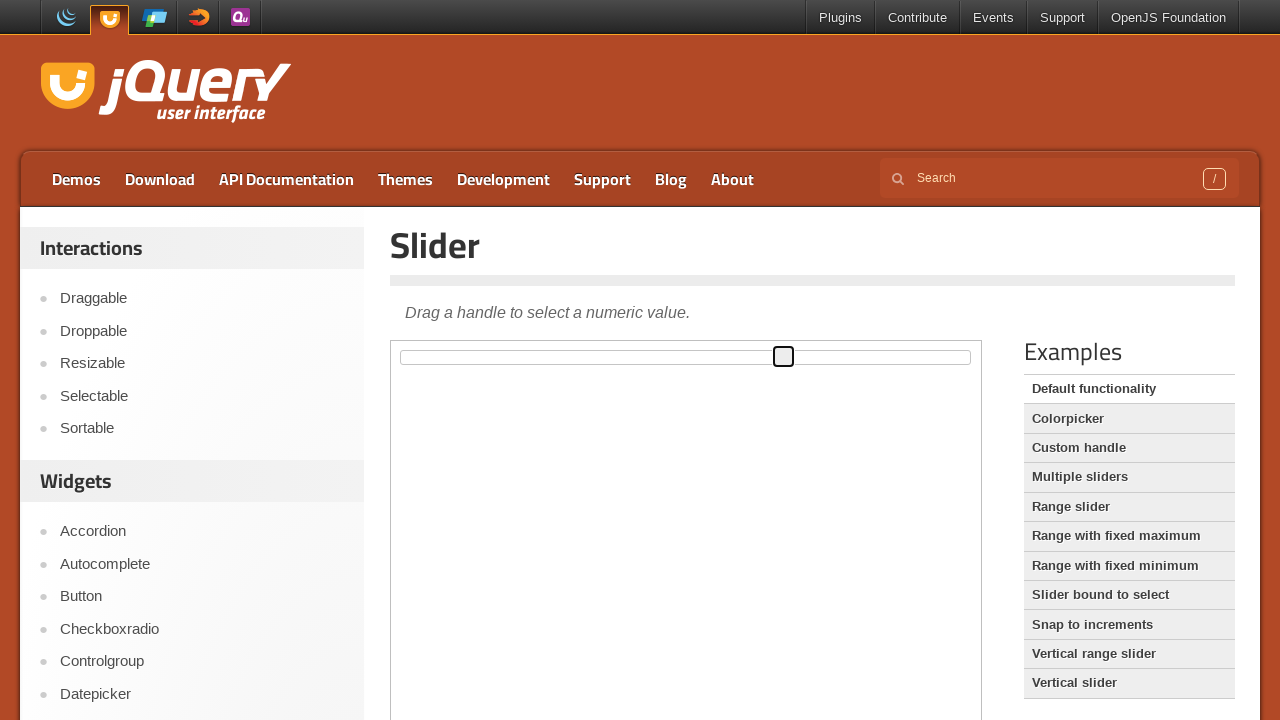

Waited 500ms before dragging slider left (iteration 1/3)
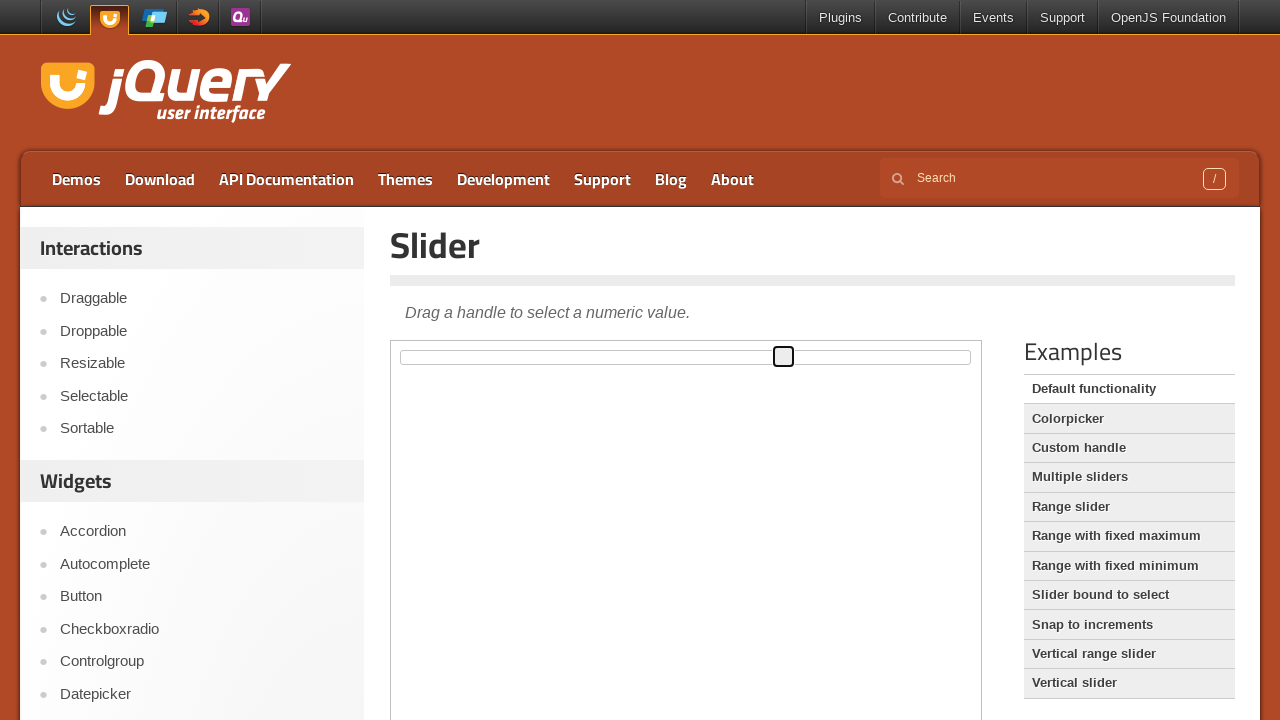

Moved mouse to slider handle center (iteration 1/3) at (783, 357)
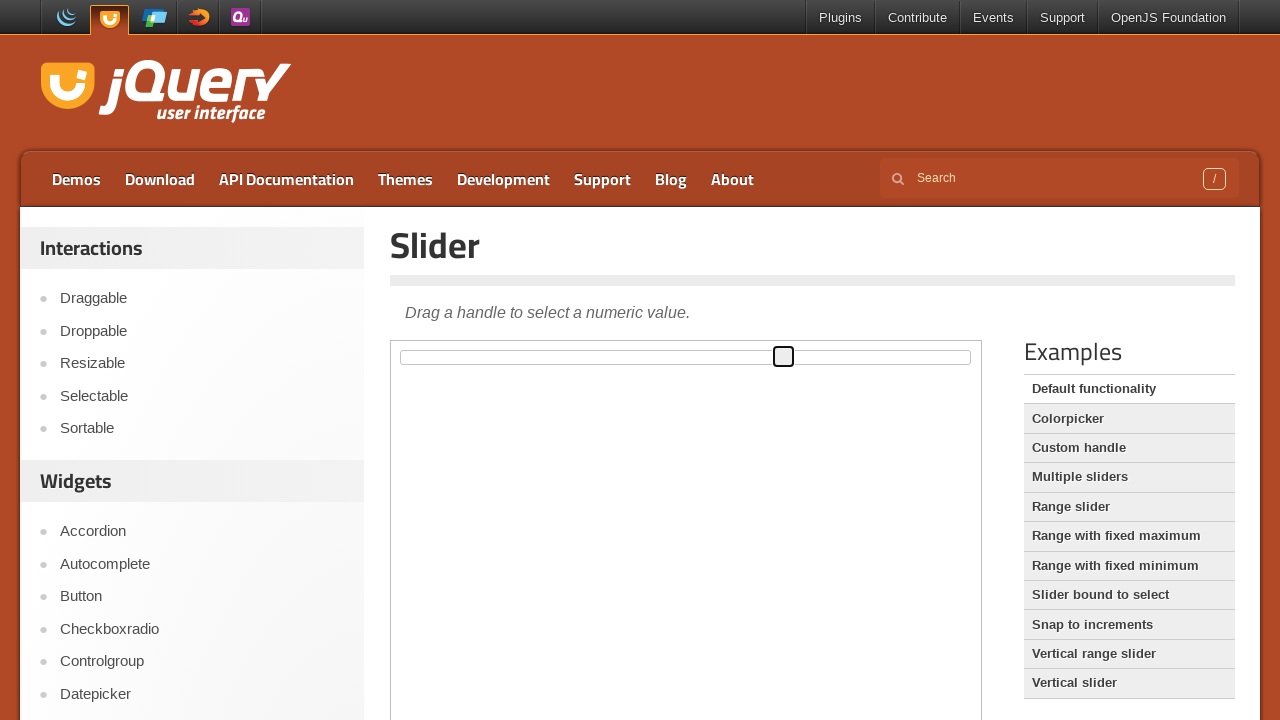

Pressed mouse button down on slider handle (iteration 1/3) at (783, 357)
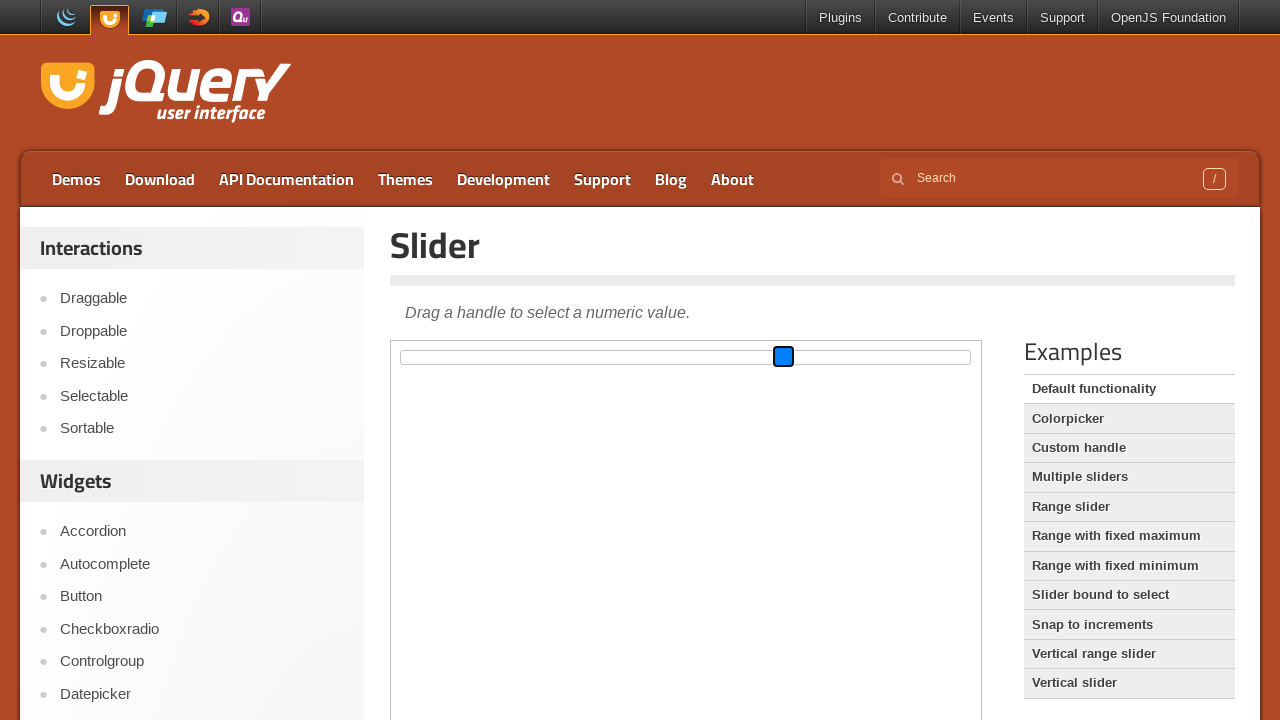

Dragged slider handle to the left (iteration 1/3) at (593, 357)
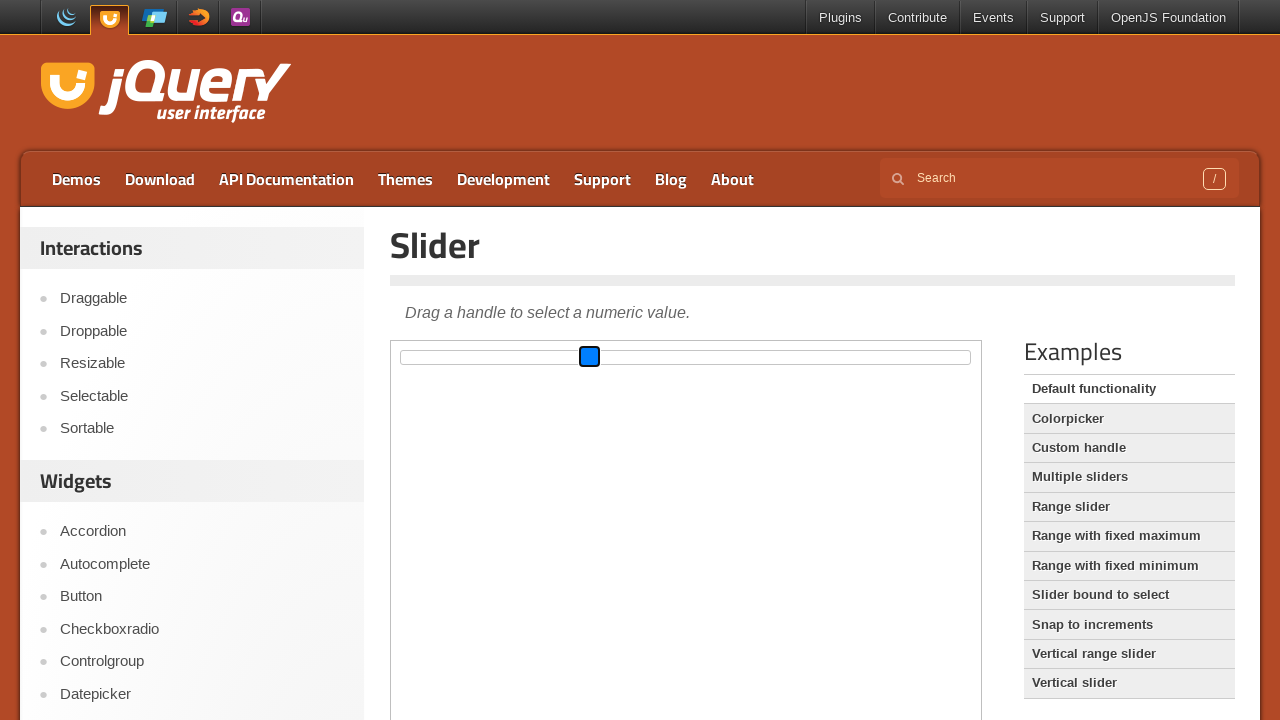

Released mouse button, slider moved left (iteration 1/3) at (593, 357)
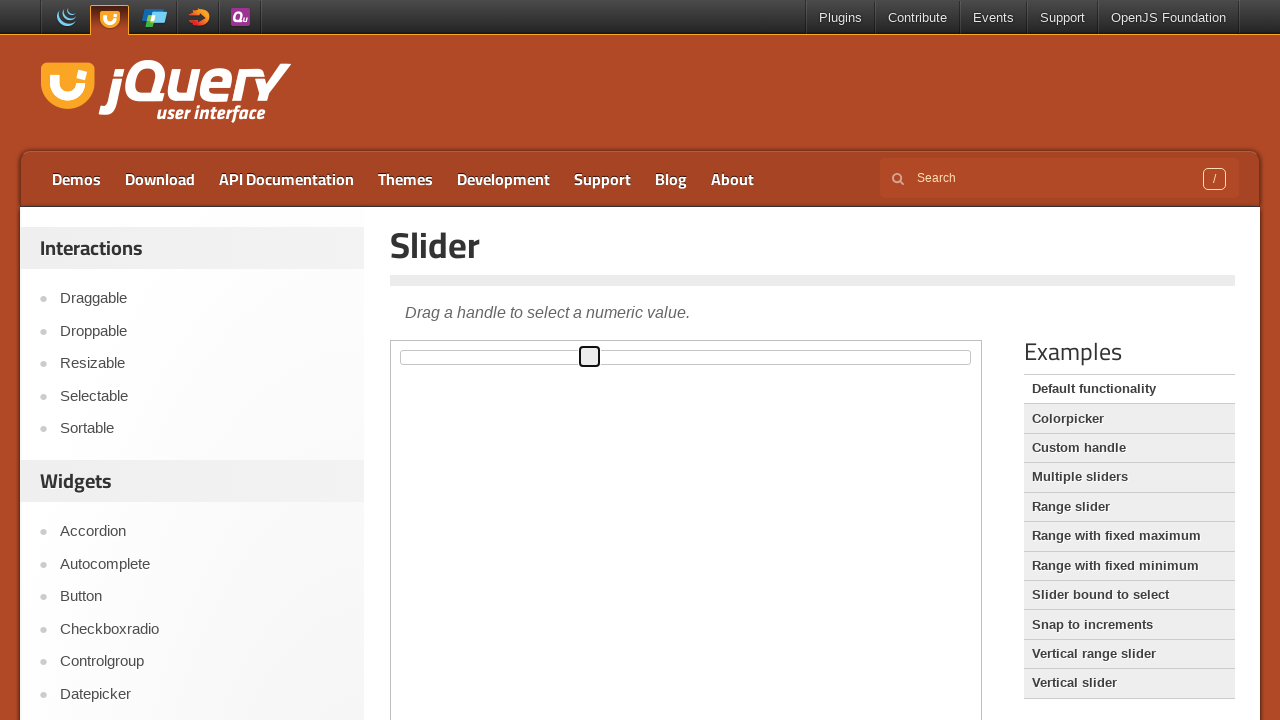

Waited 500ms before dragging slider left (iteration 2/3)
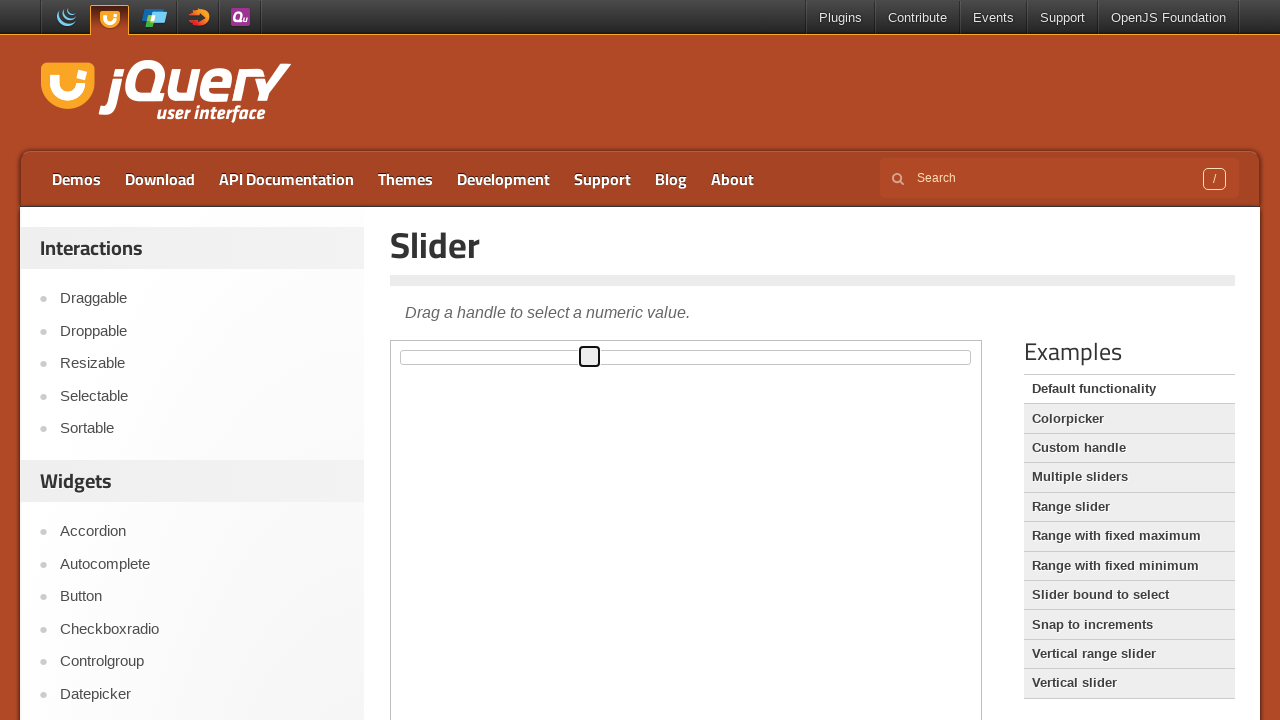

Moved mouse to slider handle center (iteration 2/3) at (590, 357)
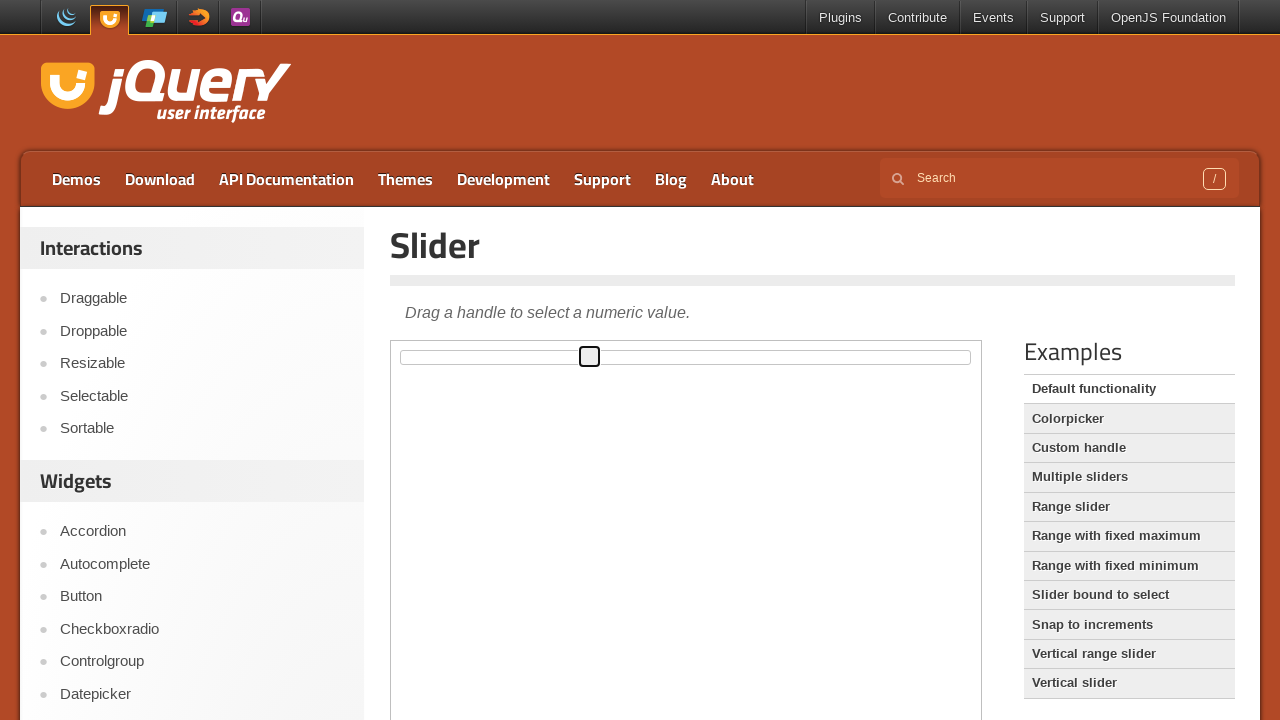

Pressed mouse button down on slider handle (iteration 2/3) at (590, 357)
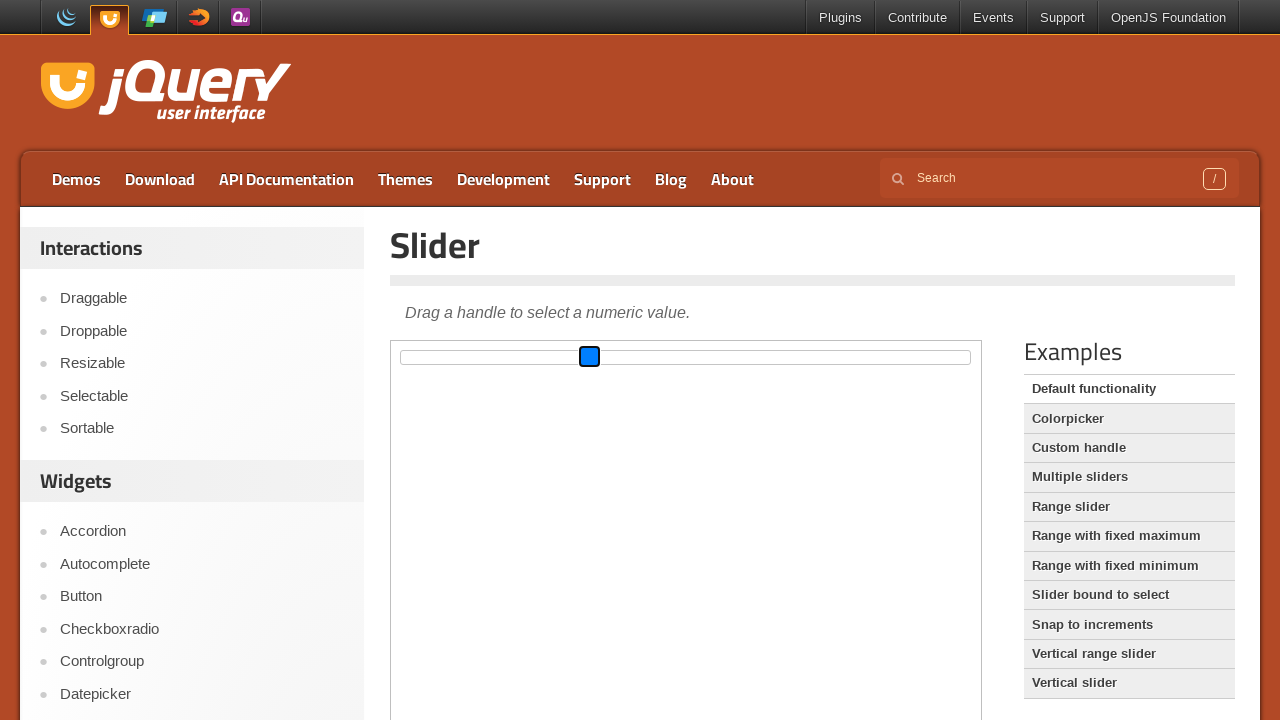

Dragged slider handle to the left (iteration 2/3) at (400, 357)
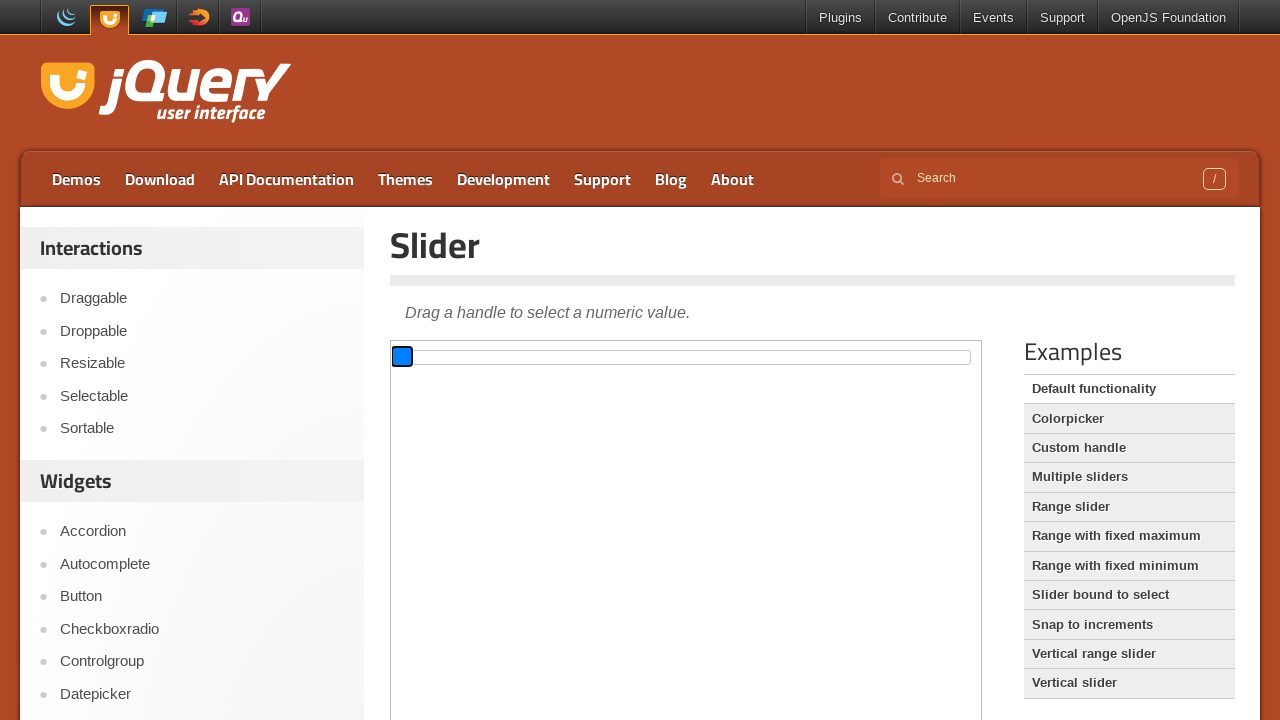

Released mouse button, slider moved left (iteration 2/3) at (400, 357)
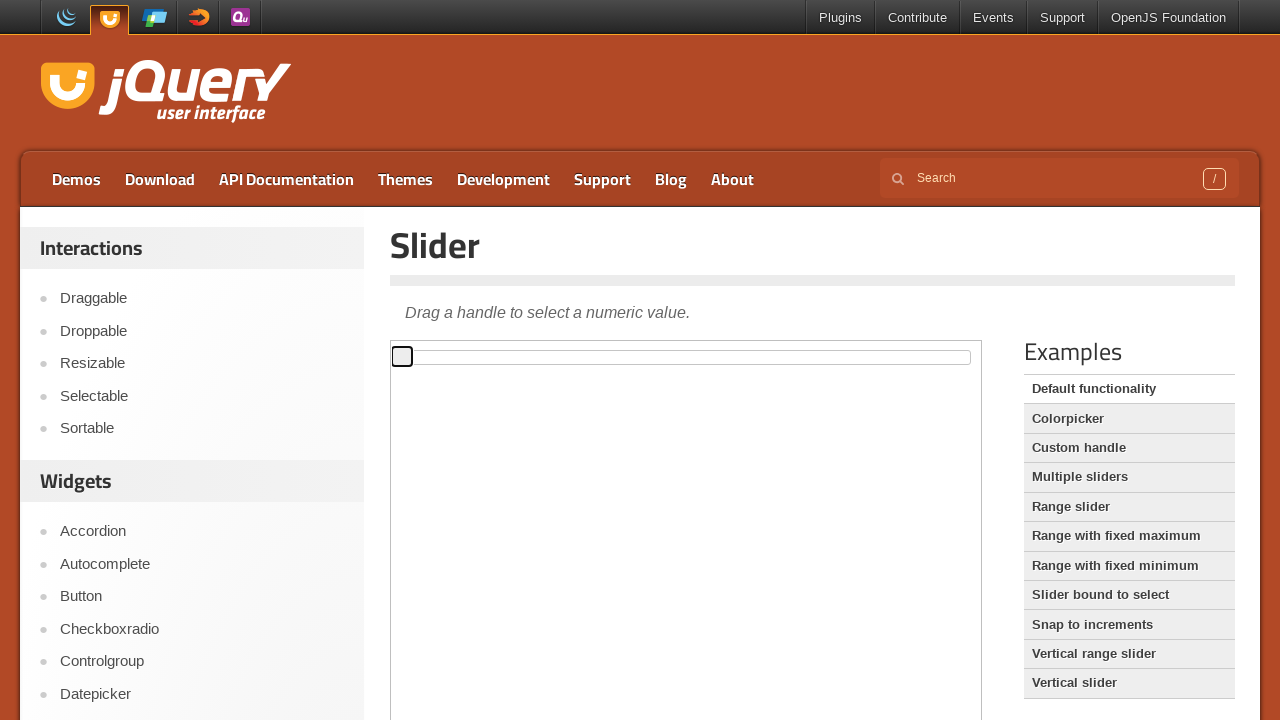

Waited 500ms before dragging slider left (iteration 3/3)
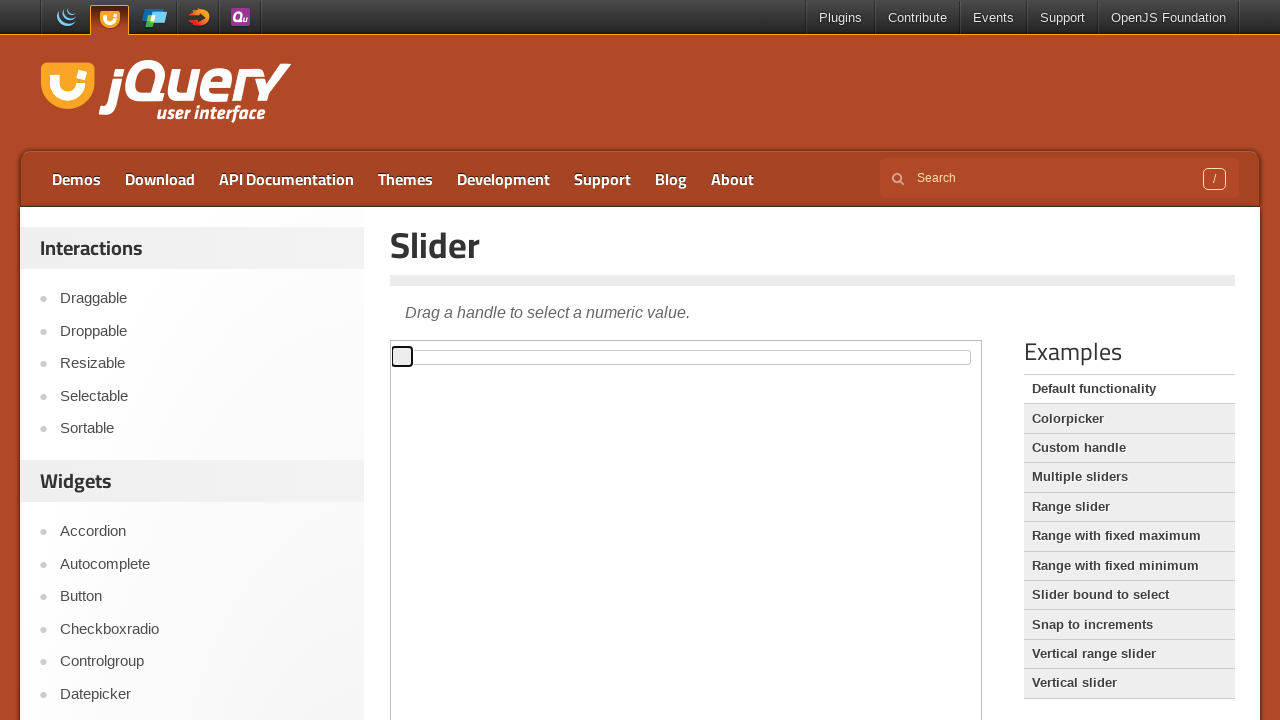

Moved mouse to slider handle center (iteration 3/3) at (402, 357)
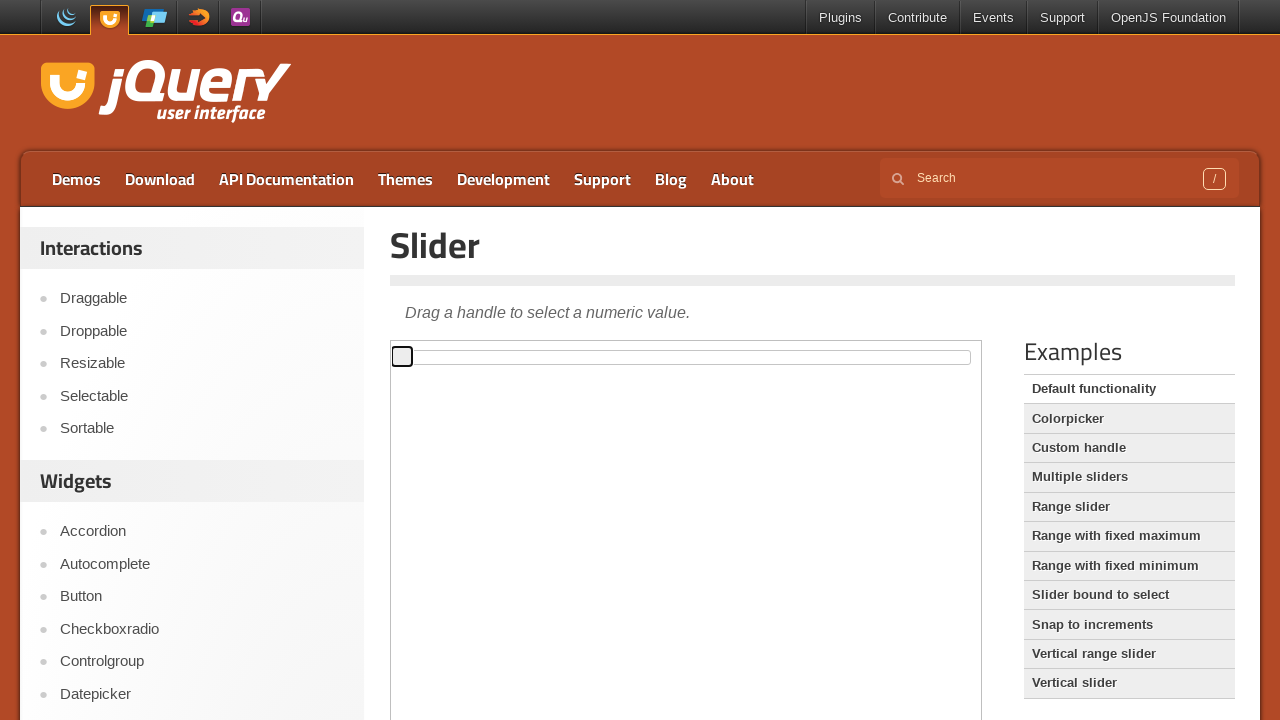

Pressed mouse button down on slider handle (iteration 3/3) at (402, 357)
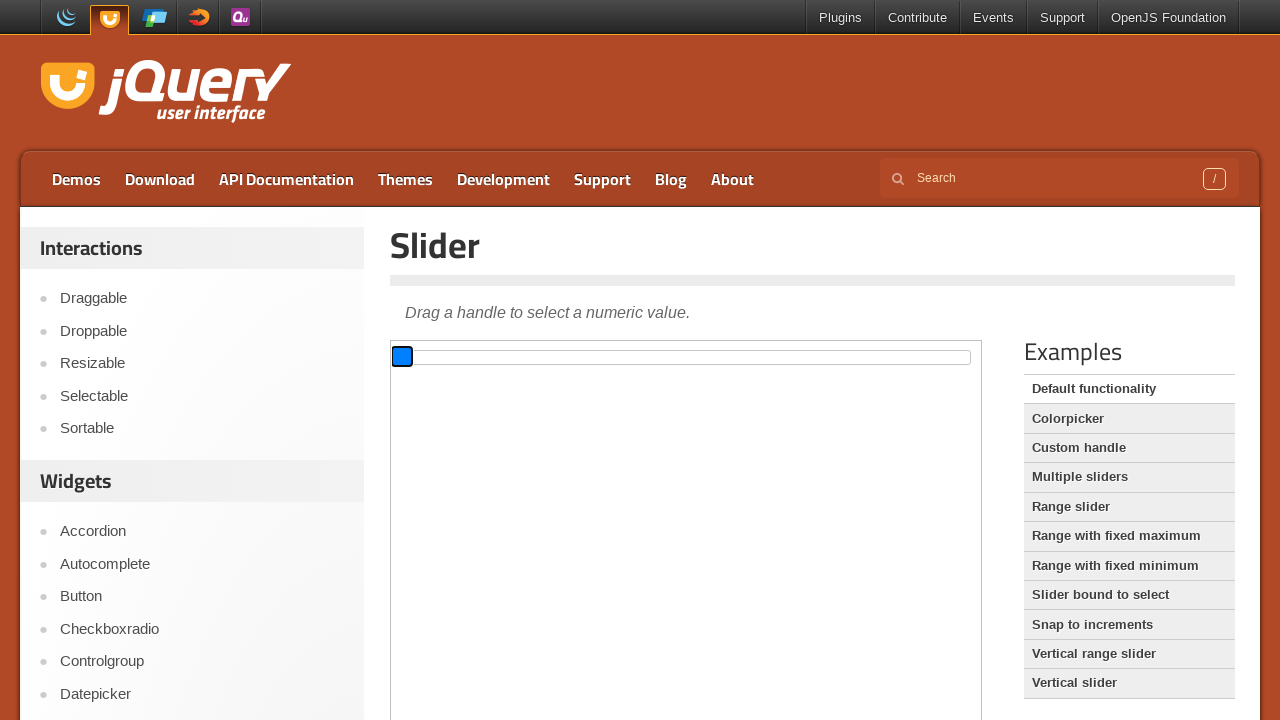

Dragged slider handle to the left (iteration 3/3) at (212, 357)
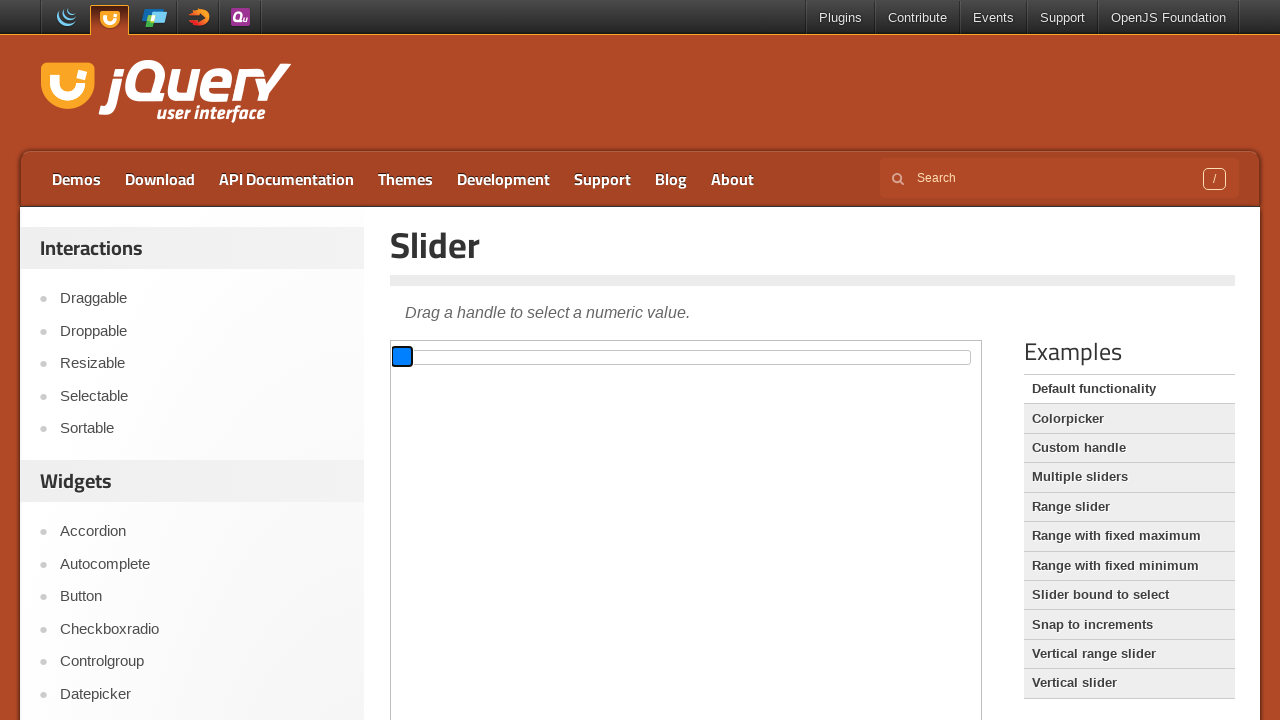

Released mouse button, slider moved left (iteration 3/3) at (212, 357)
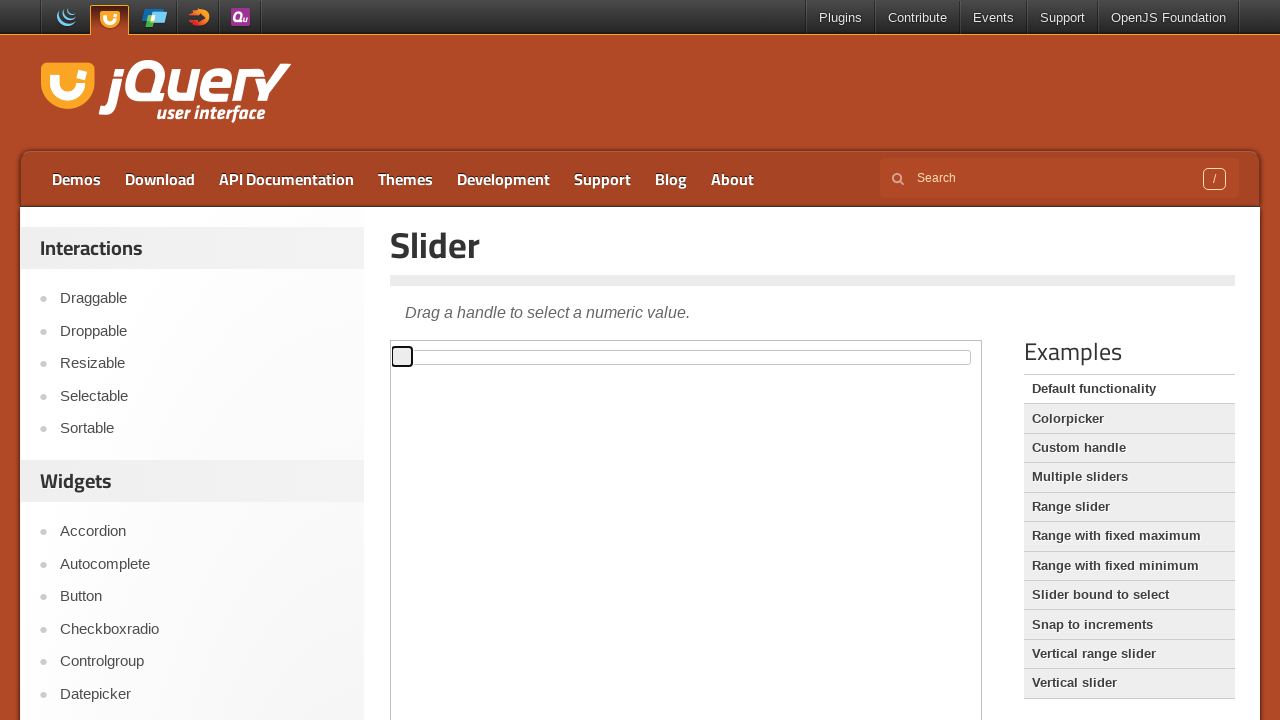

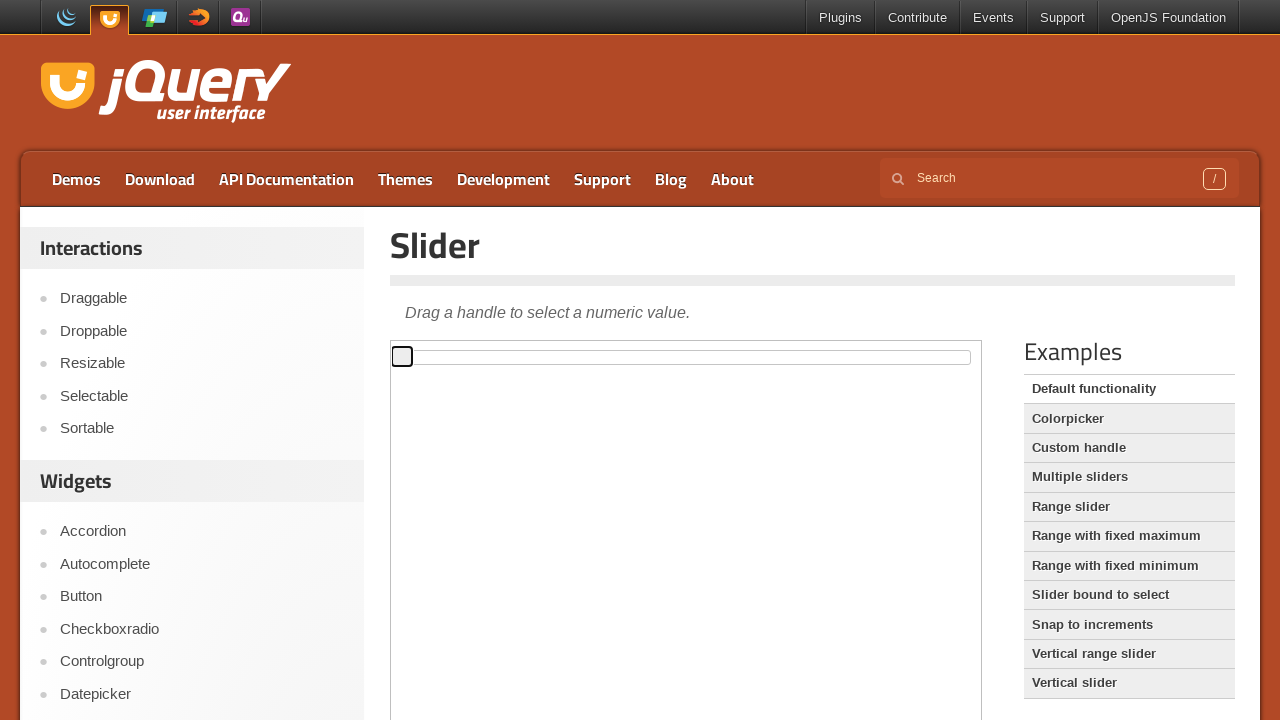